Tests window and tab switching functionality by clicking buttons that open new windows/tabs, switching to them, clicking on a navigation link, closing them, and returning to the parent window.

Starting URL: https://rahulshettyacademy.com/AutomationPractice/

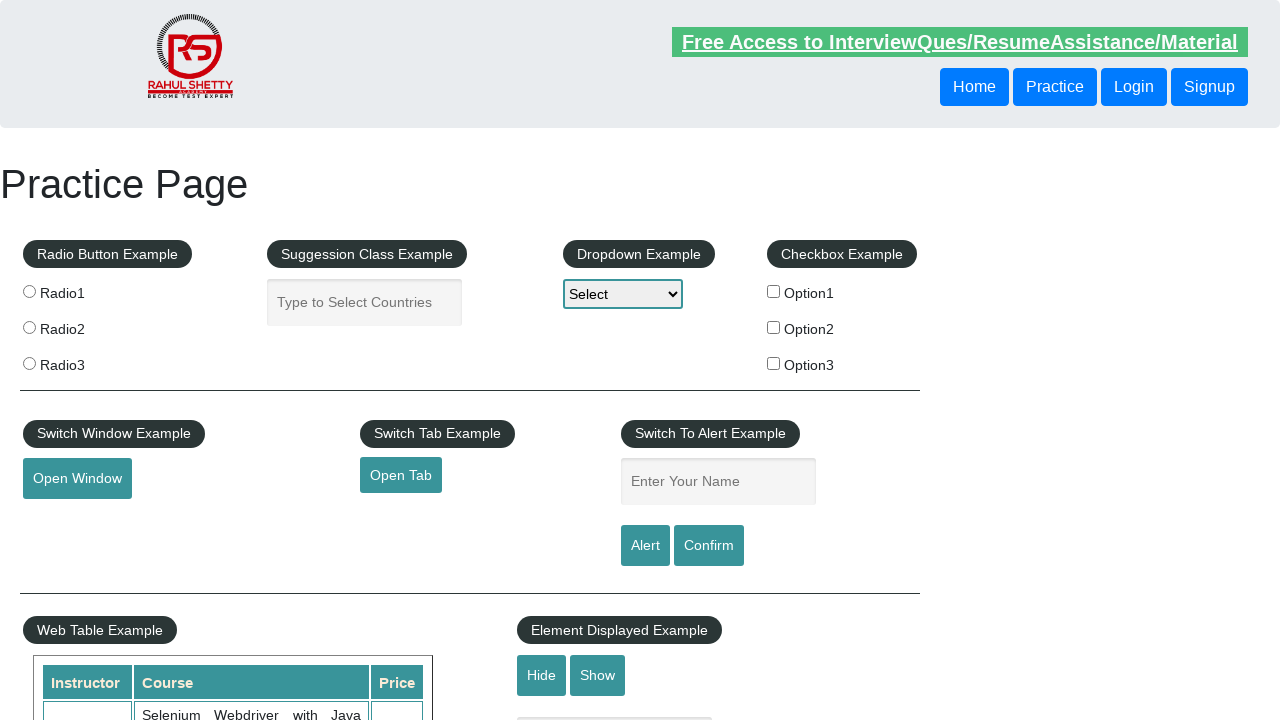

Clicked button to open new window at (77, 479) on #openwindow
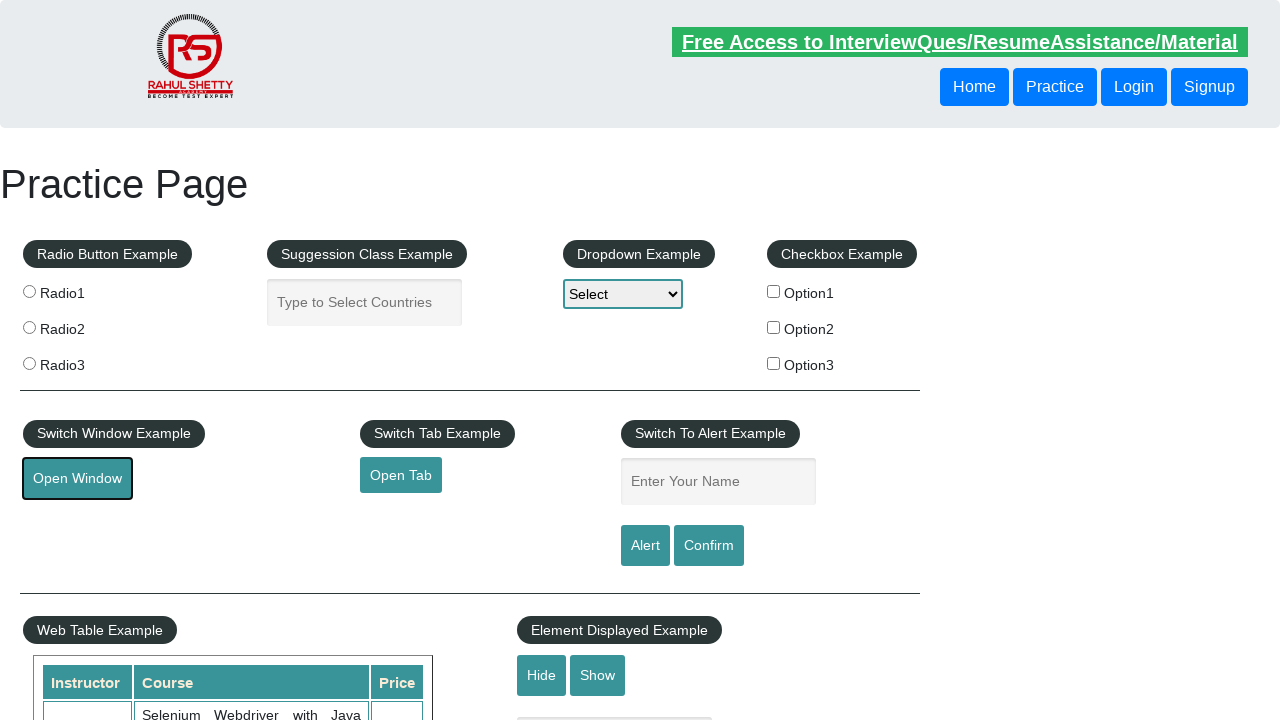

New window opened and captured
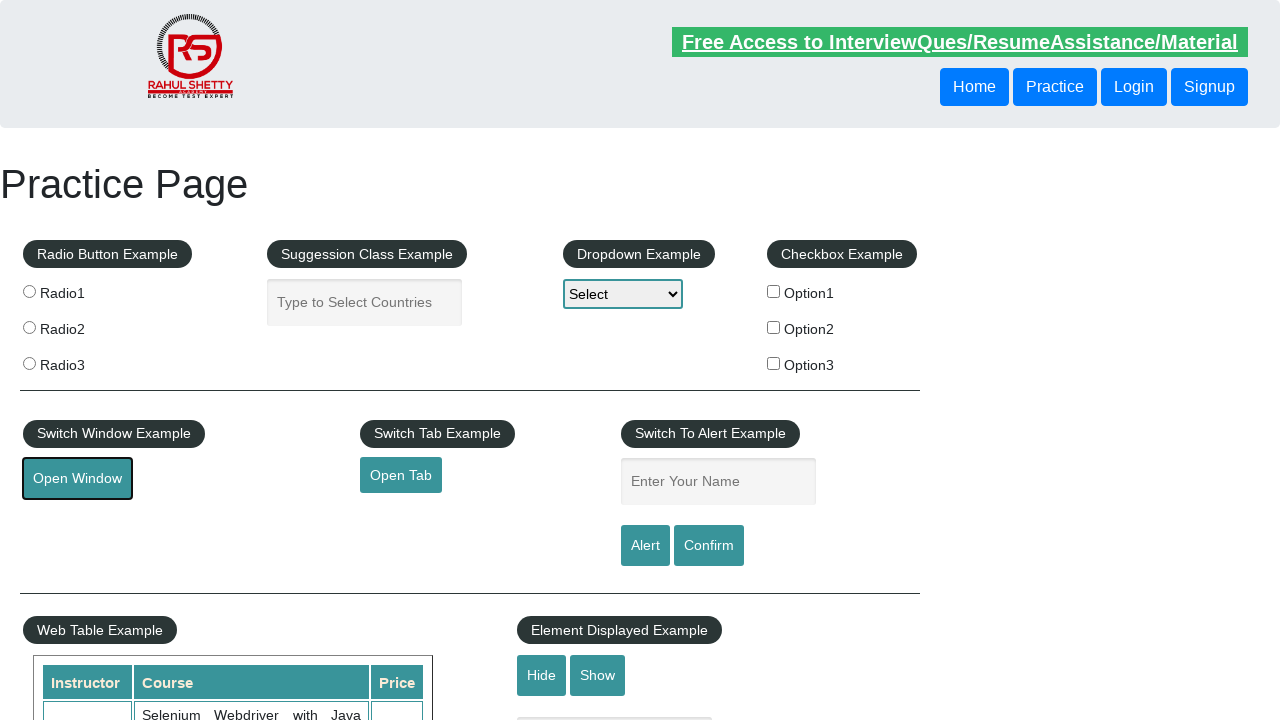

New window page loaded completely
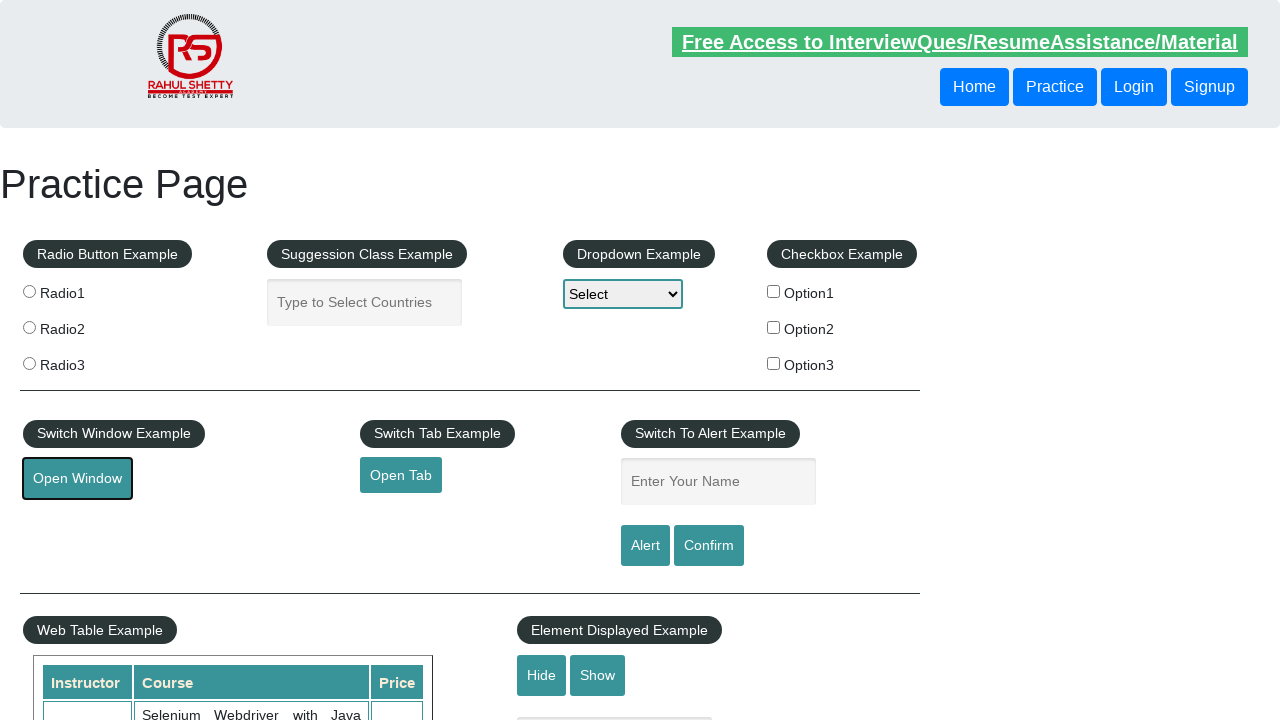

Clicked Courses link in new window at (623, 36) on xpath=//li//a[text()='Courses']
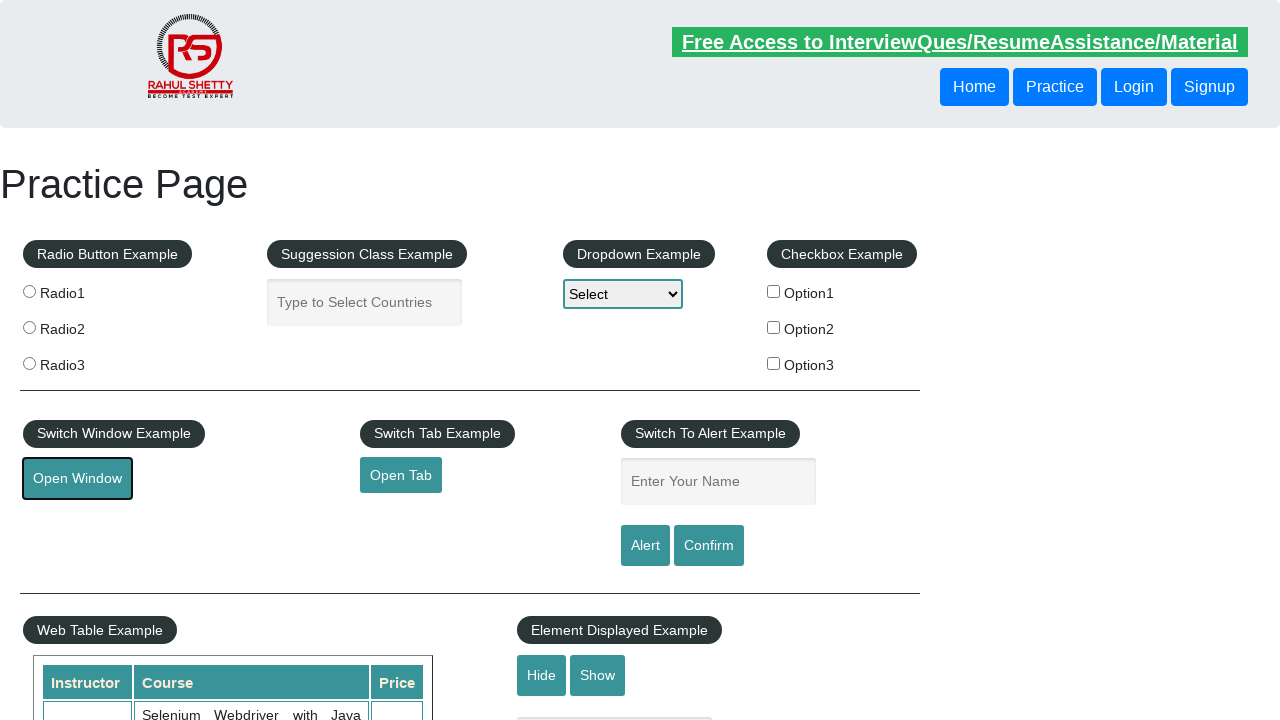

Courses page loaded in new window
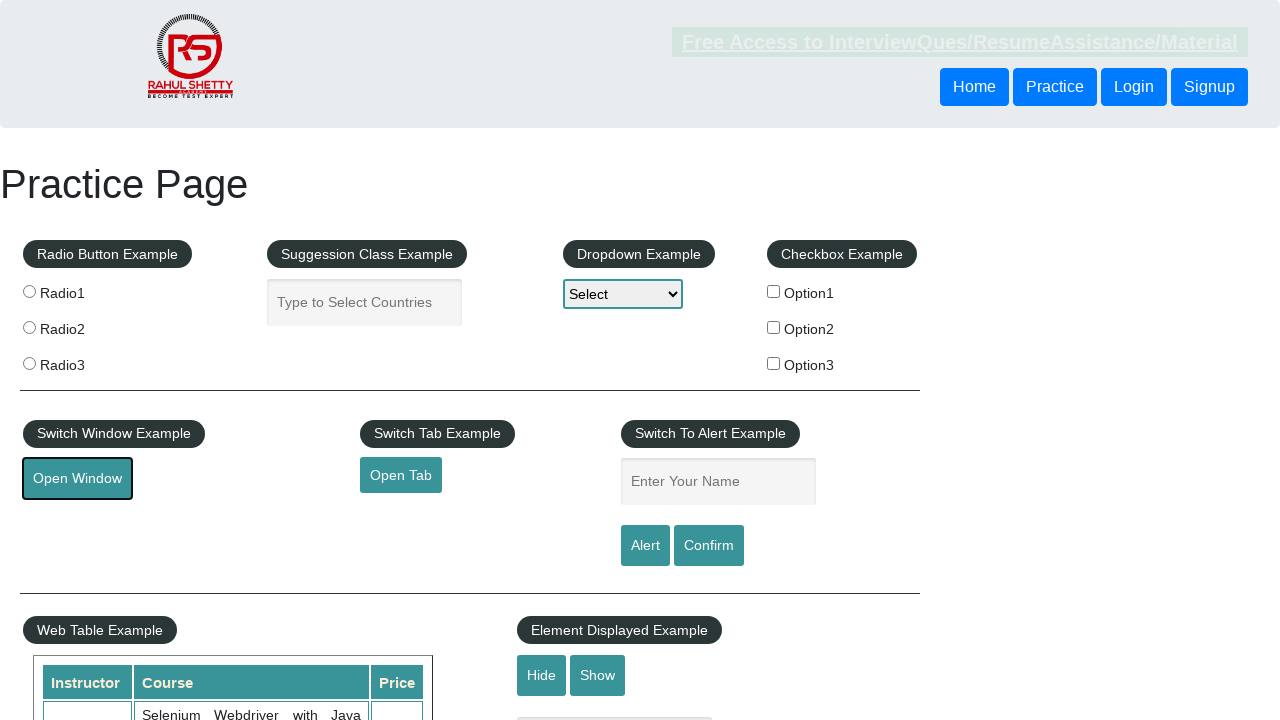

Closed new window
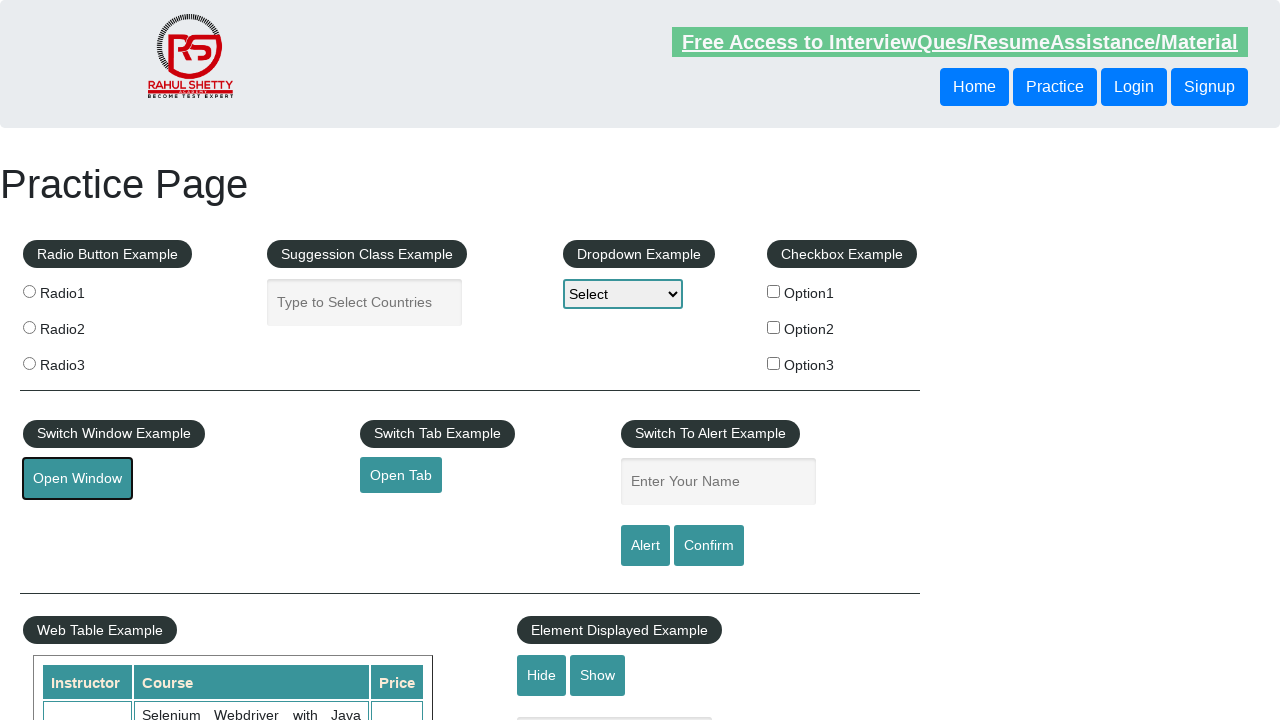

Clicked button to open new tab at (401, 475) on #opentab
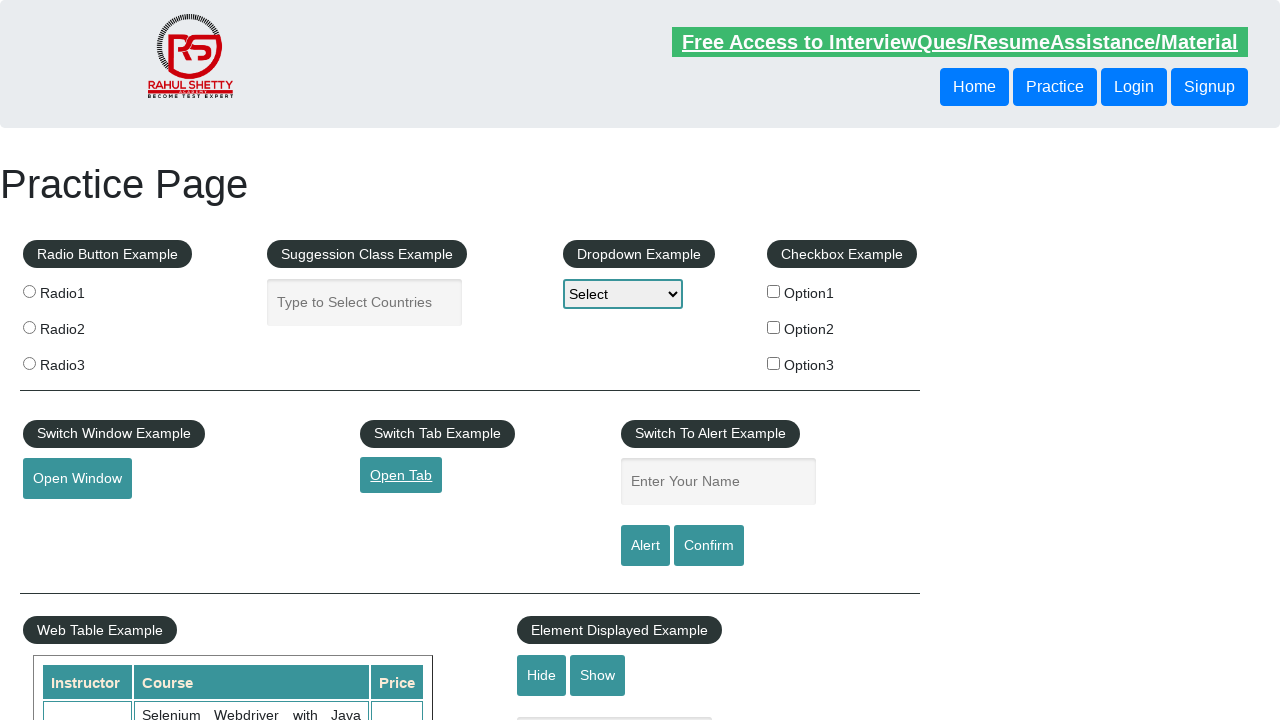

New tab opened and captured
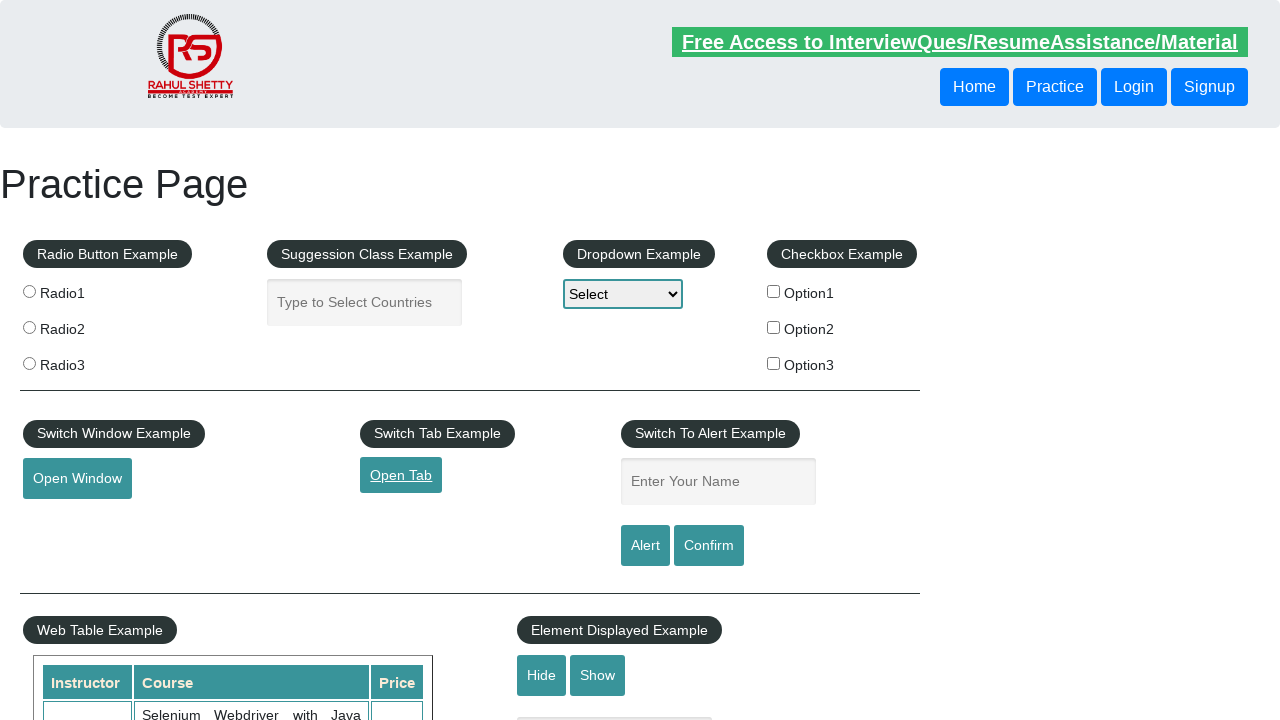

New tab page loaded completely
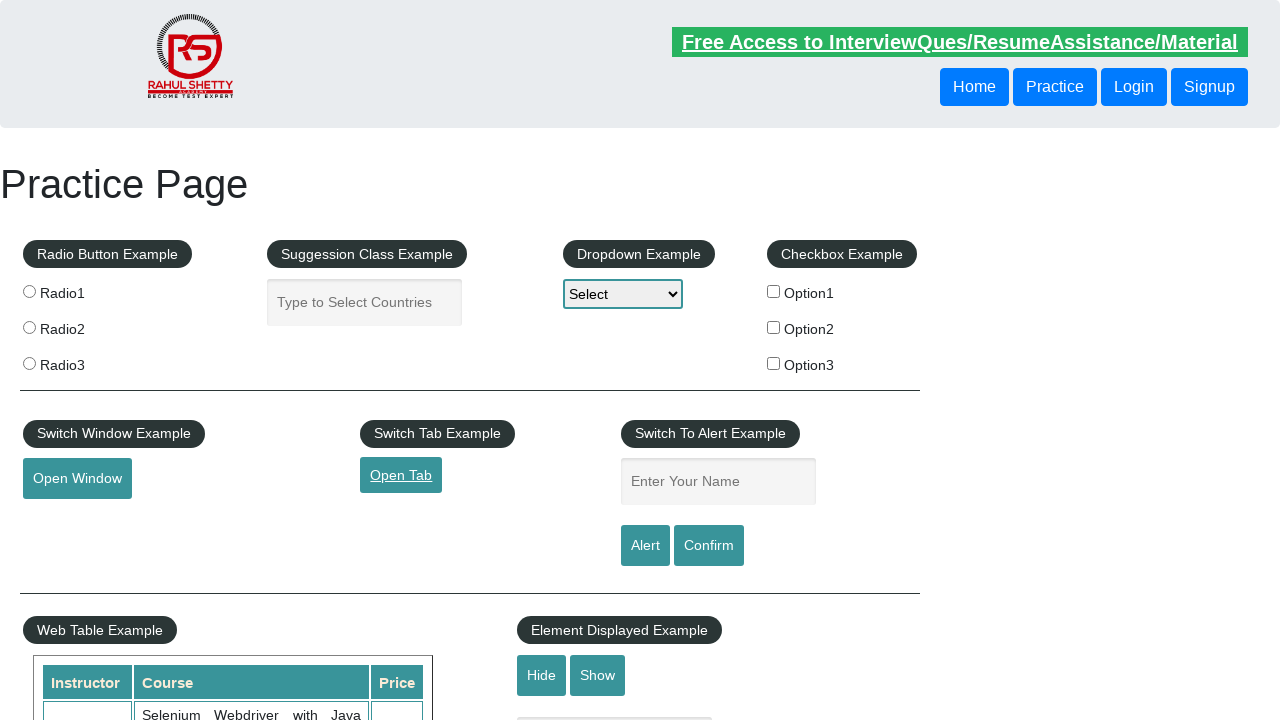

Clicked Courses link in new tab at (663, 36) on xpath=//li//a[text()='Courses']
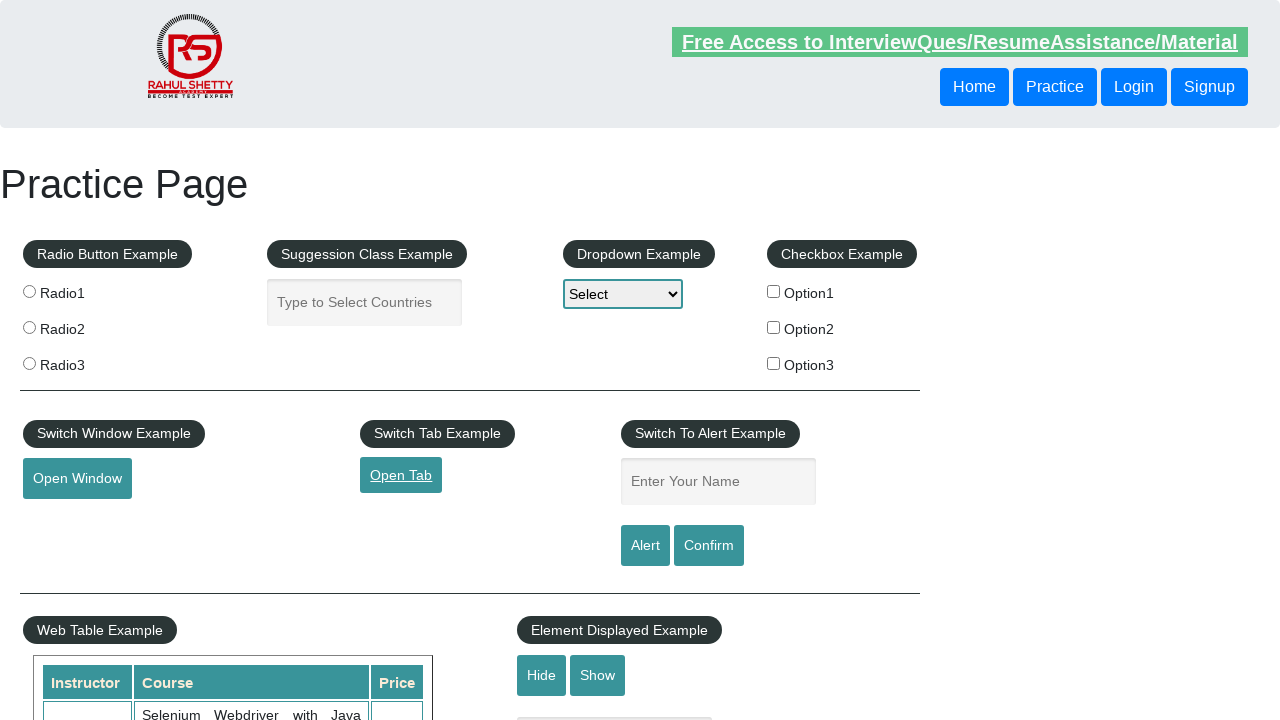

Courses page loaded in new tab
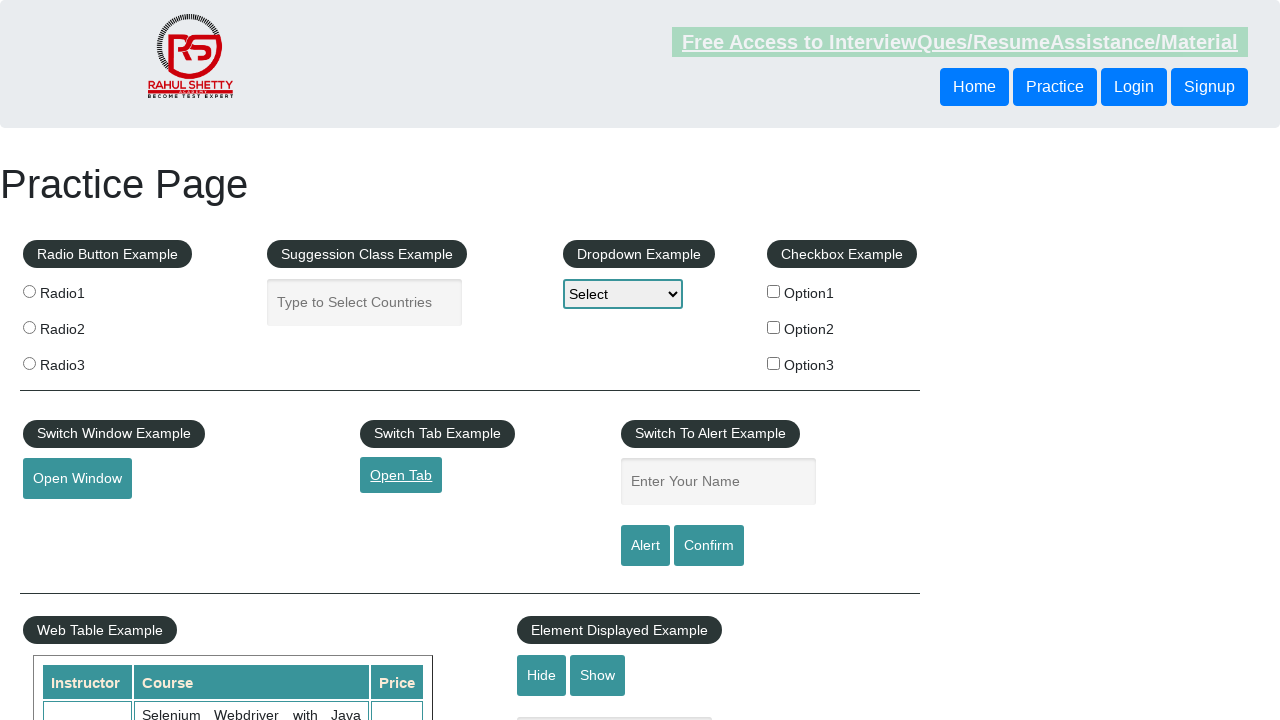

Closed new tab
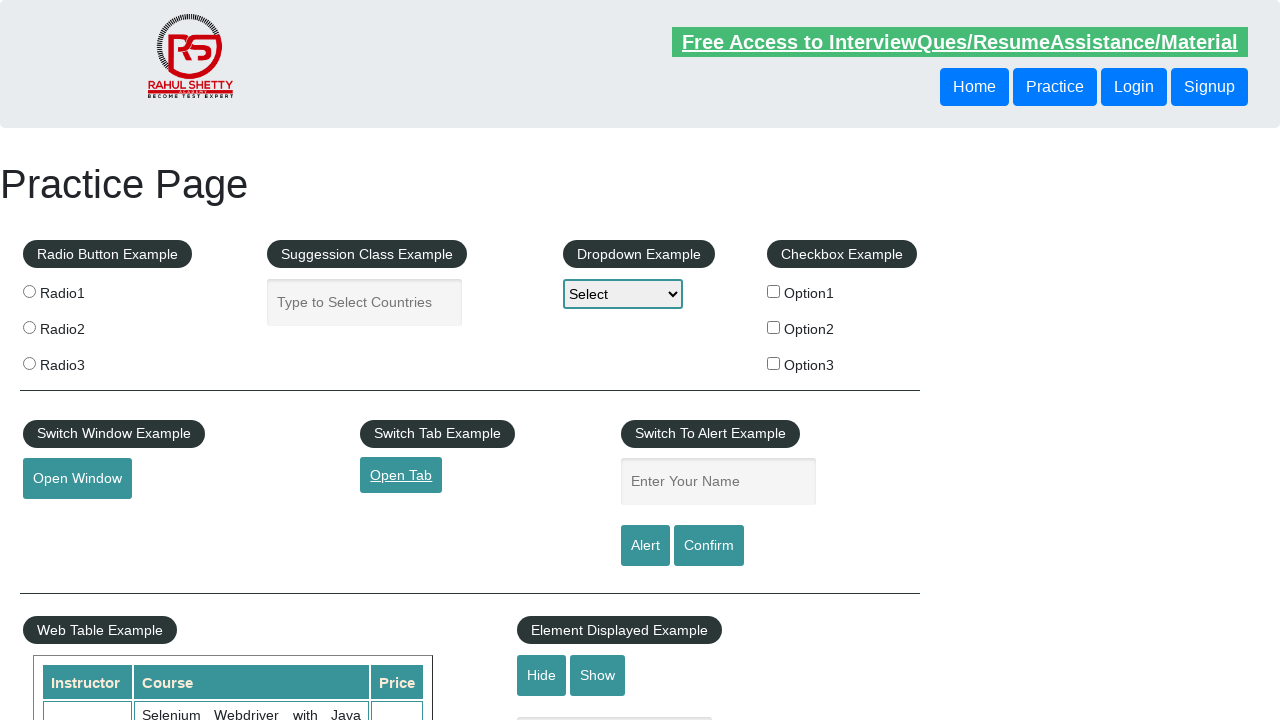

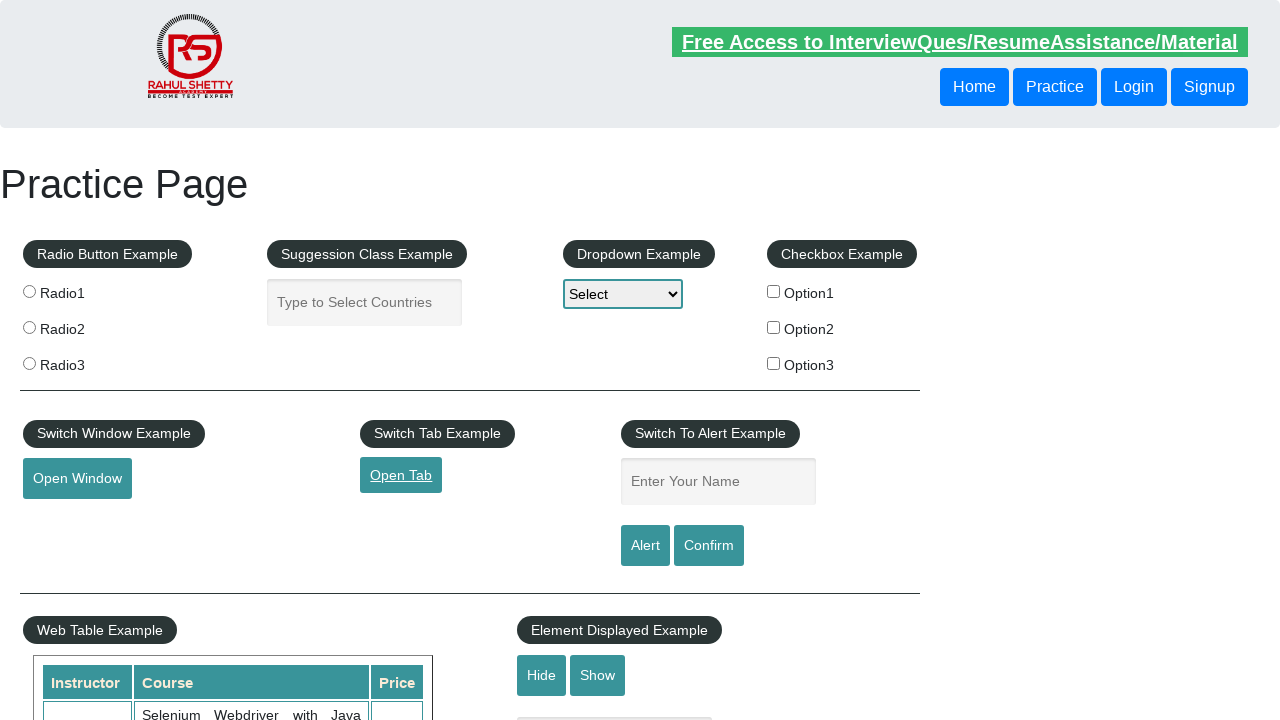